Tests drag and drop functionality by dragging an element from source to target location on a jQuery UI demo page

Starting URL: https://jqueryui.com/resources/demos/droppable/default.html

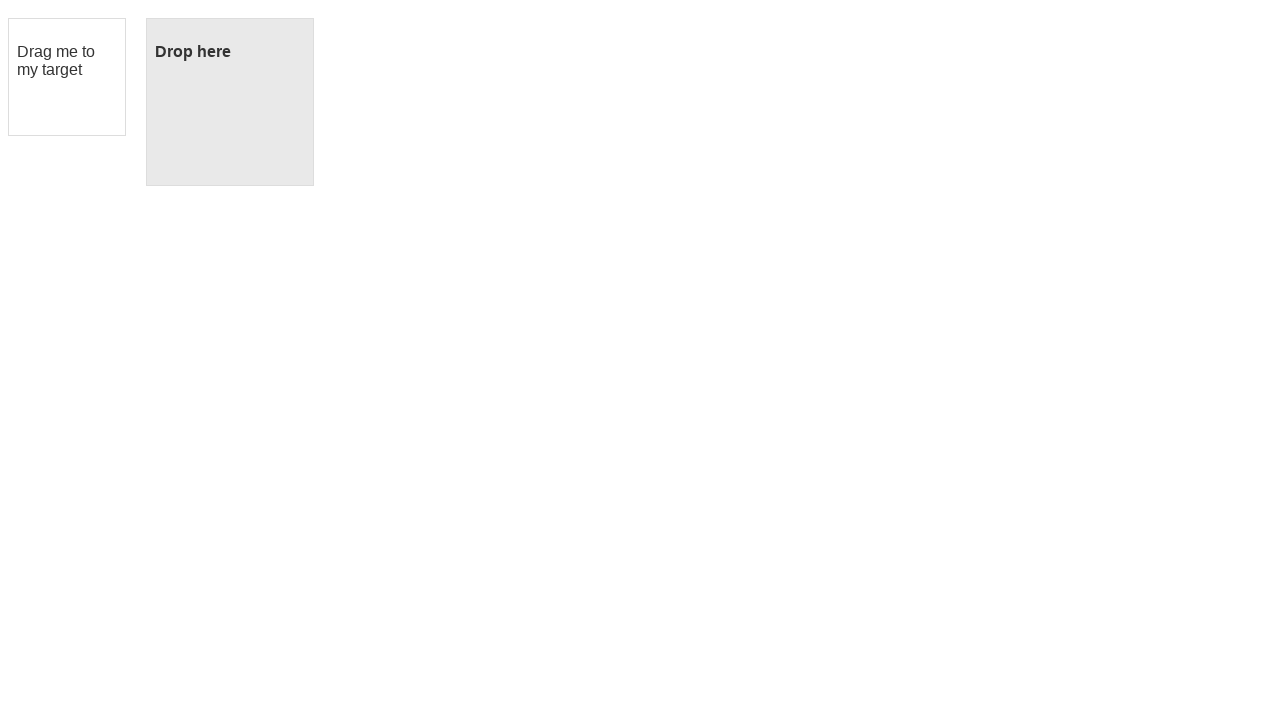

Located draggable element with ID 'draggable'
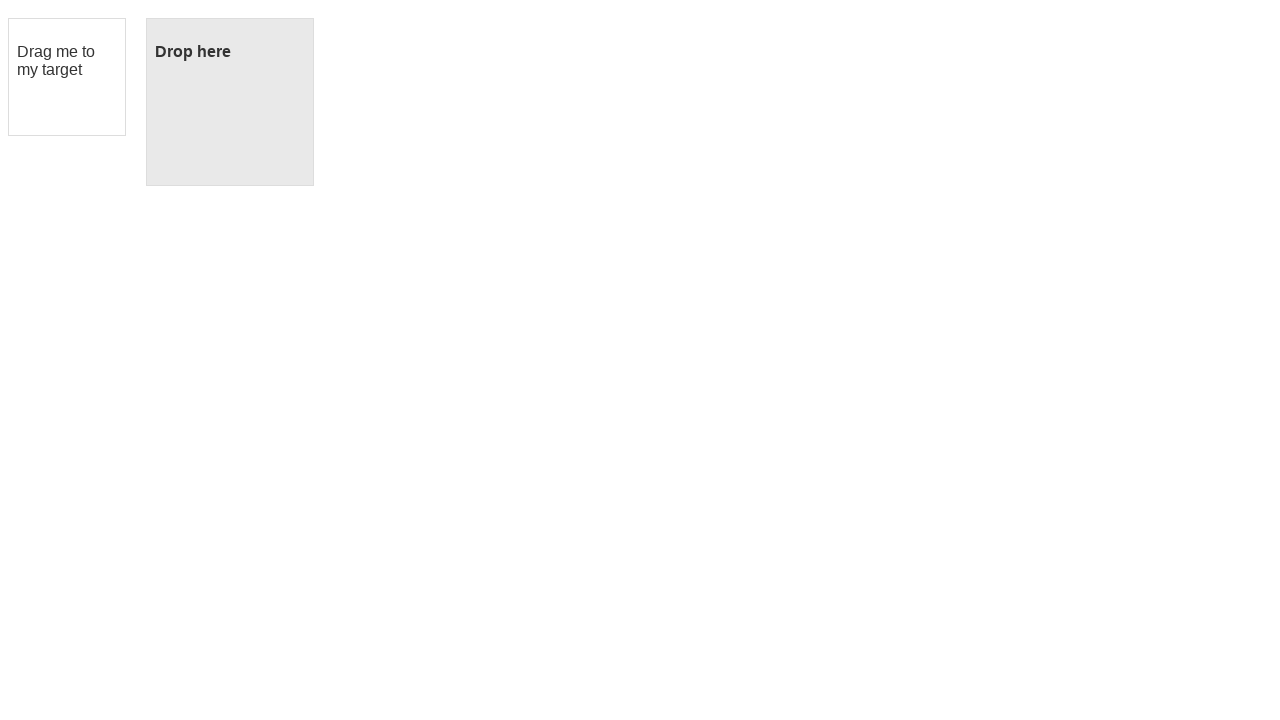

Located droppable target element with ID 'droppable'
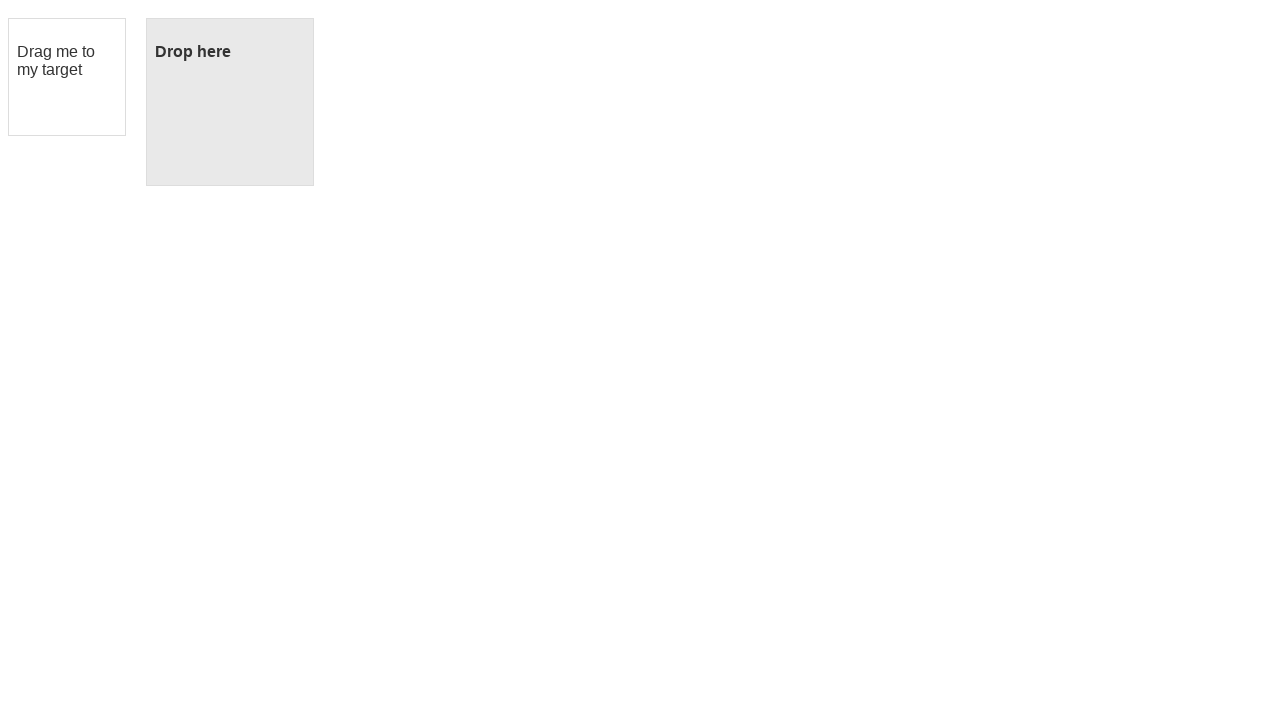

Dragged element from source to droppable target location at (230, 102)
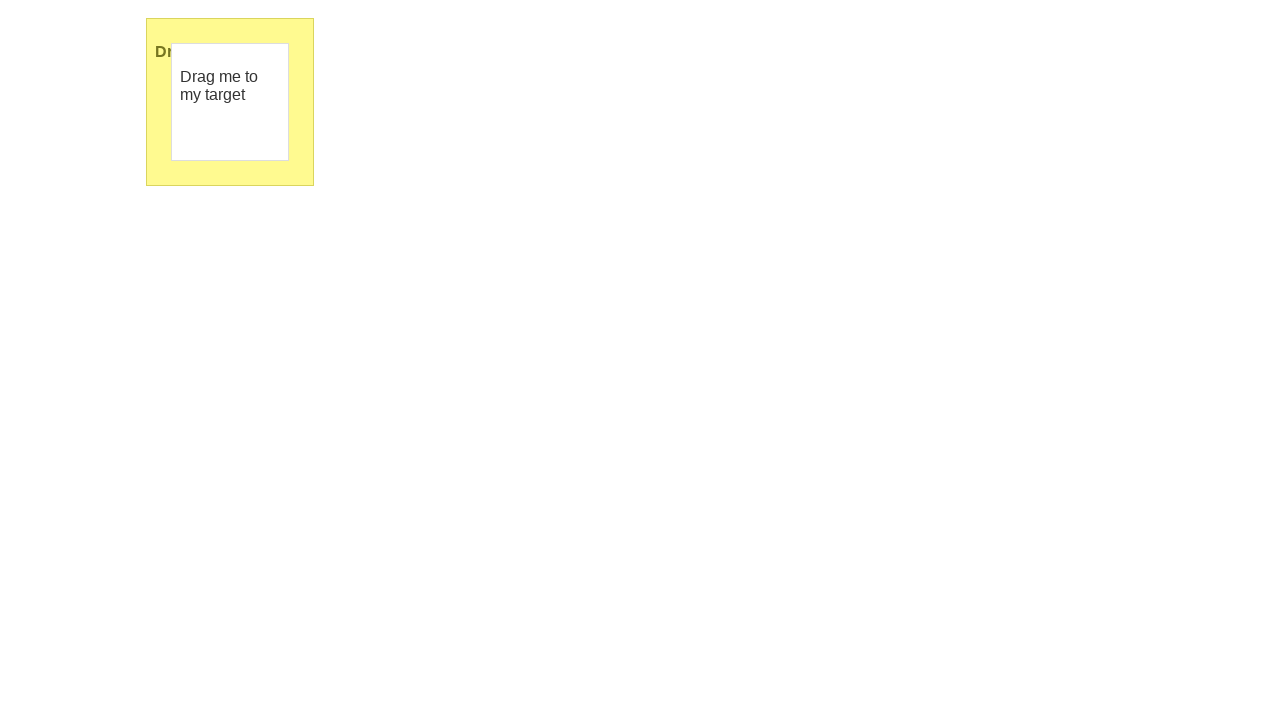

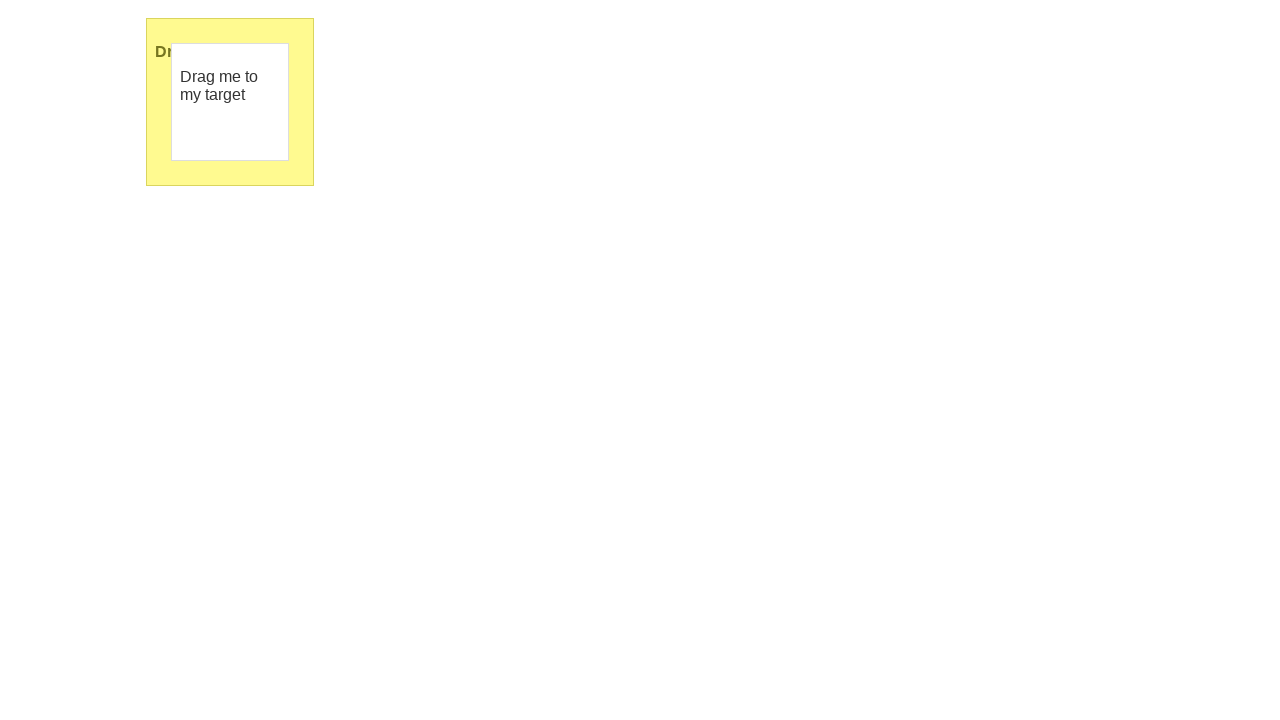